Tests double-clicking behavior on a navigation link by clicking the "PRACTICE" link twice in succession

Starting URL: https://www.letskodeit.com/

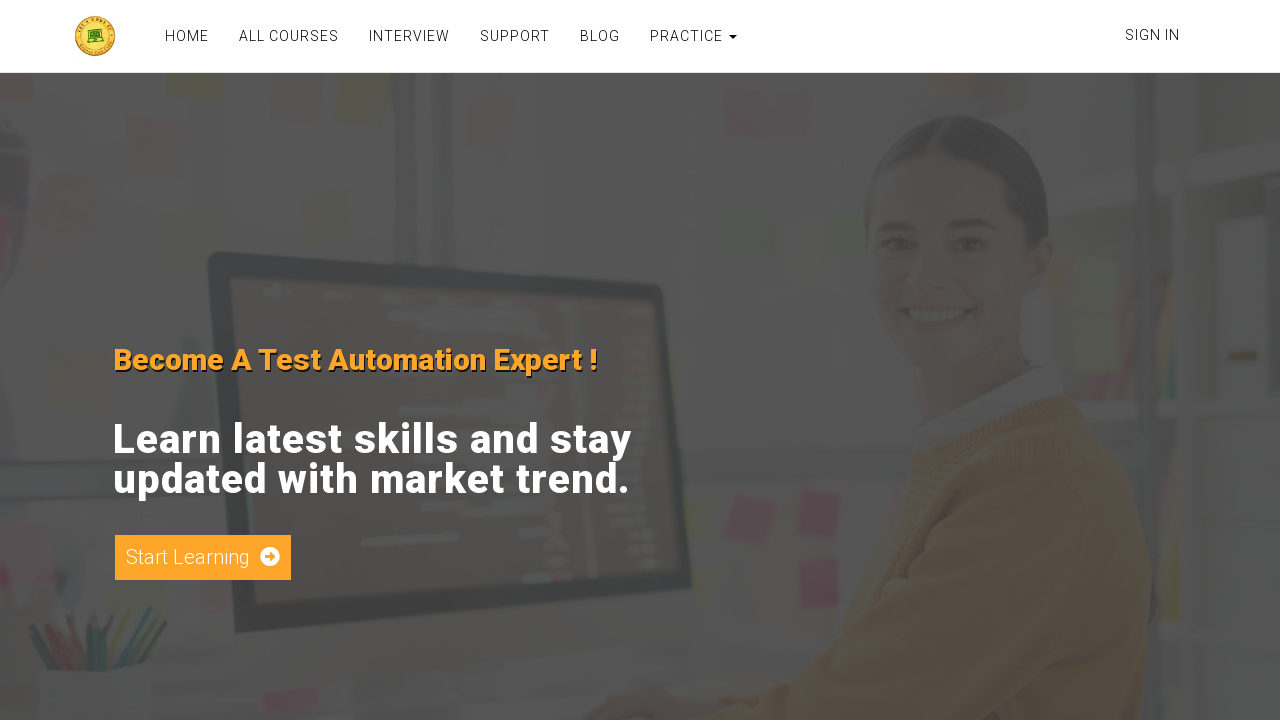

Navigated to https://www.letskodeit.com/
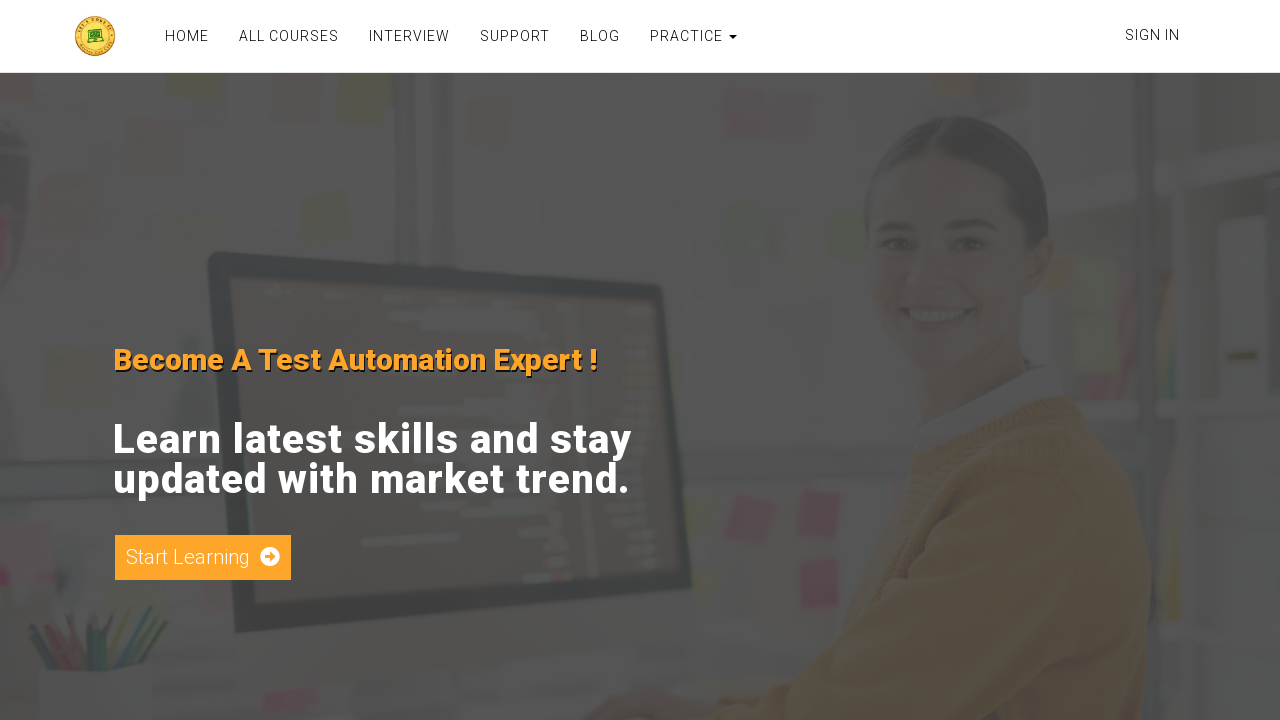

Clicked PRACTICE link (first click) at (688, 36) on a:text('PRACTICE')
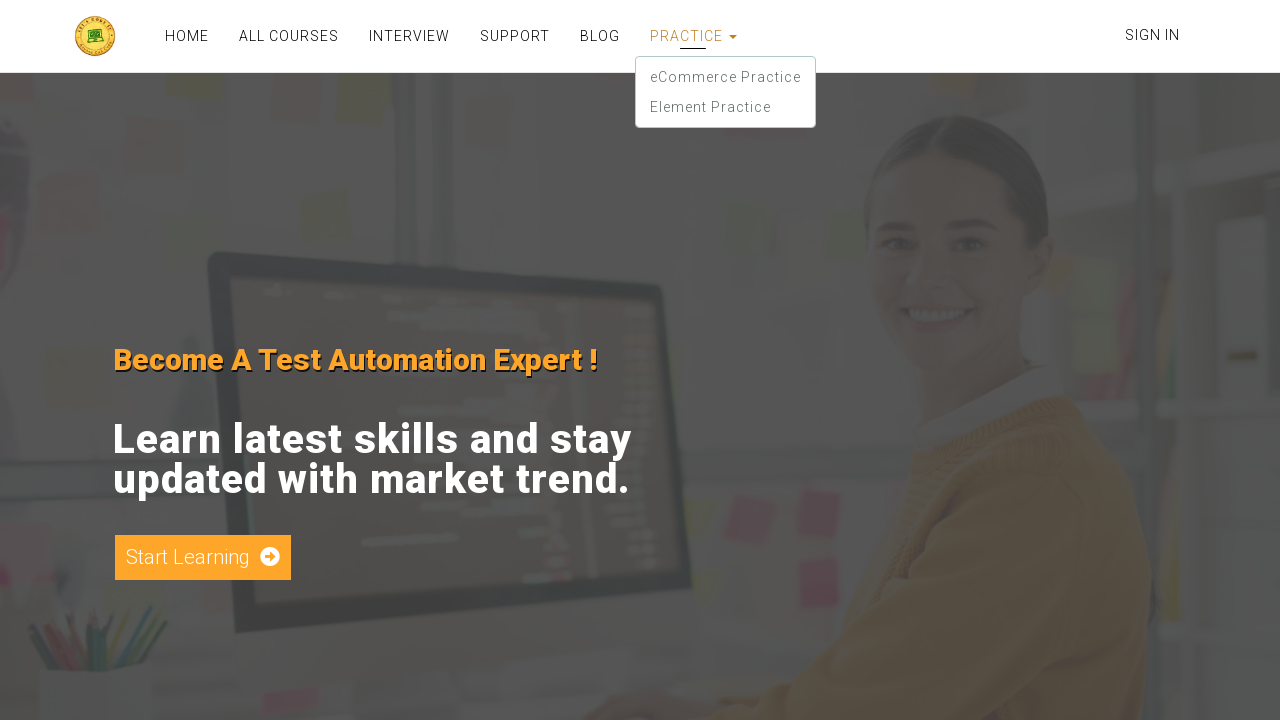

Clicked PRACTICE link (second click - double-click simulation) at (693, 48) on a:text('PRACTICE')
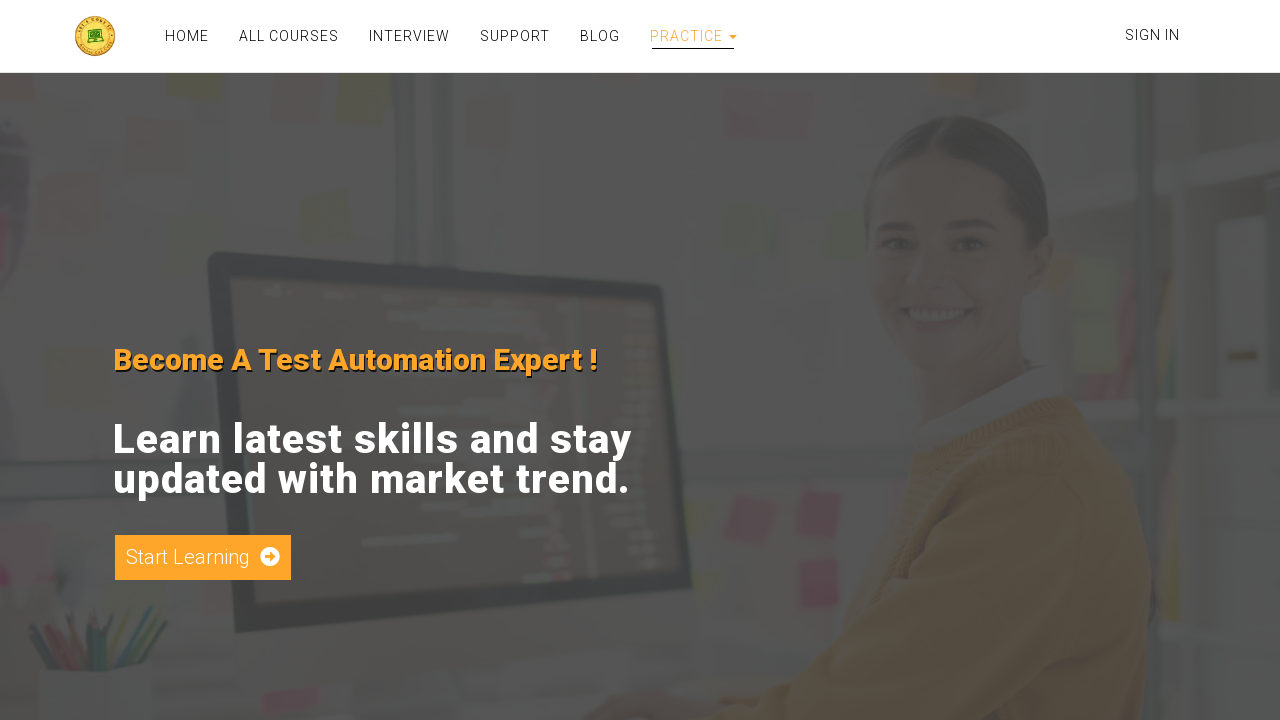

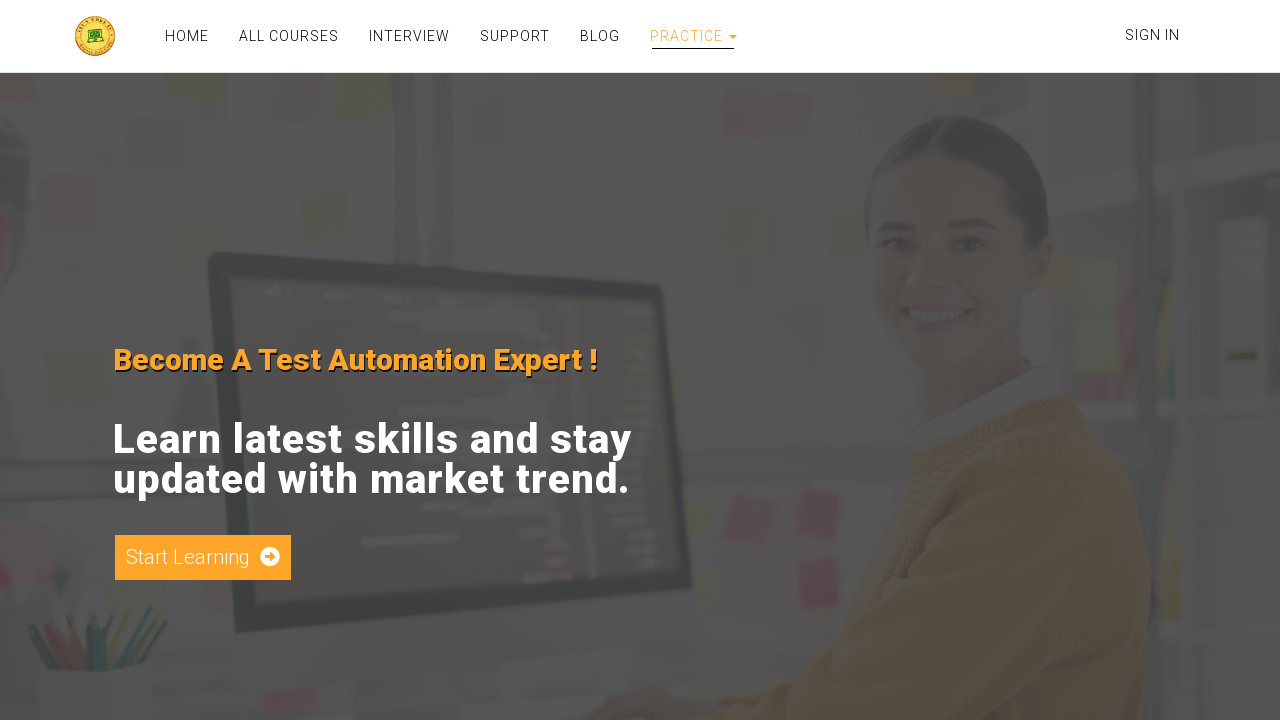